Navigates to dnipro-m.ua website and verifies the page loads by checking the page title

Starting URL: https://dnipro-m.ua/

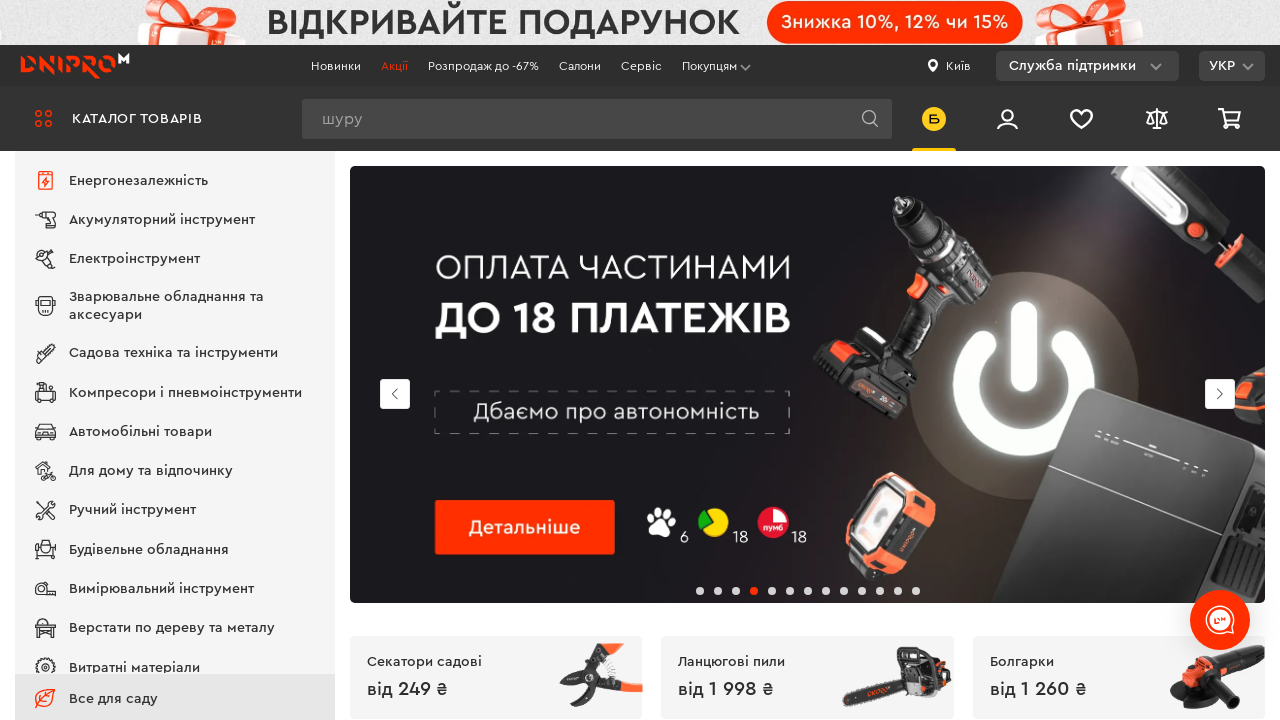

Waited for page to reach domcontentloaded state
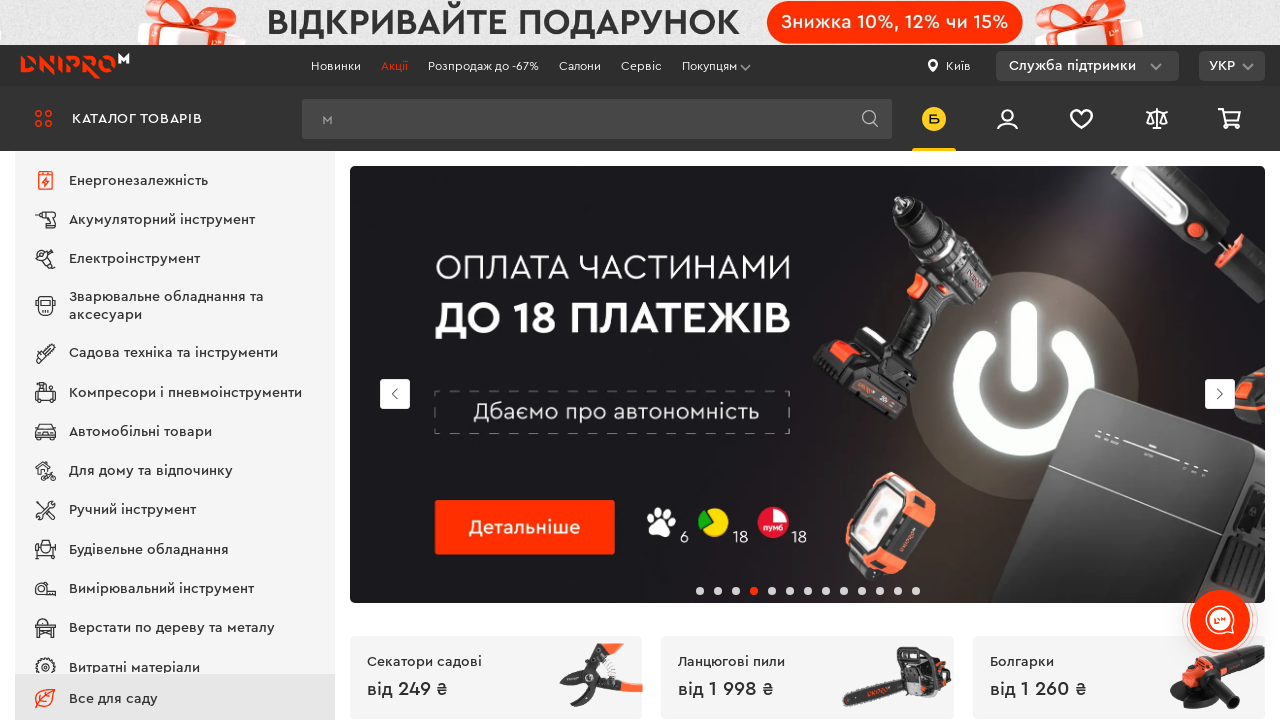

Retrieved page title
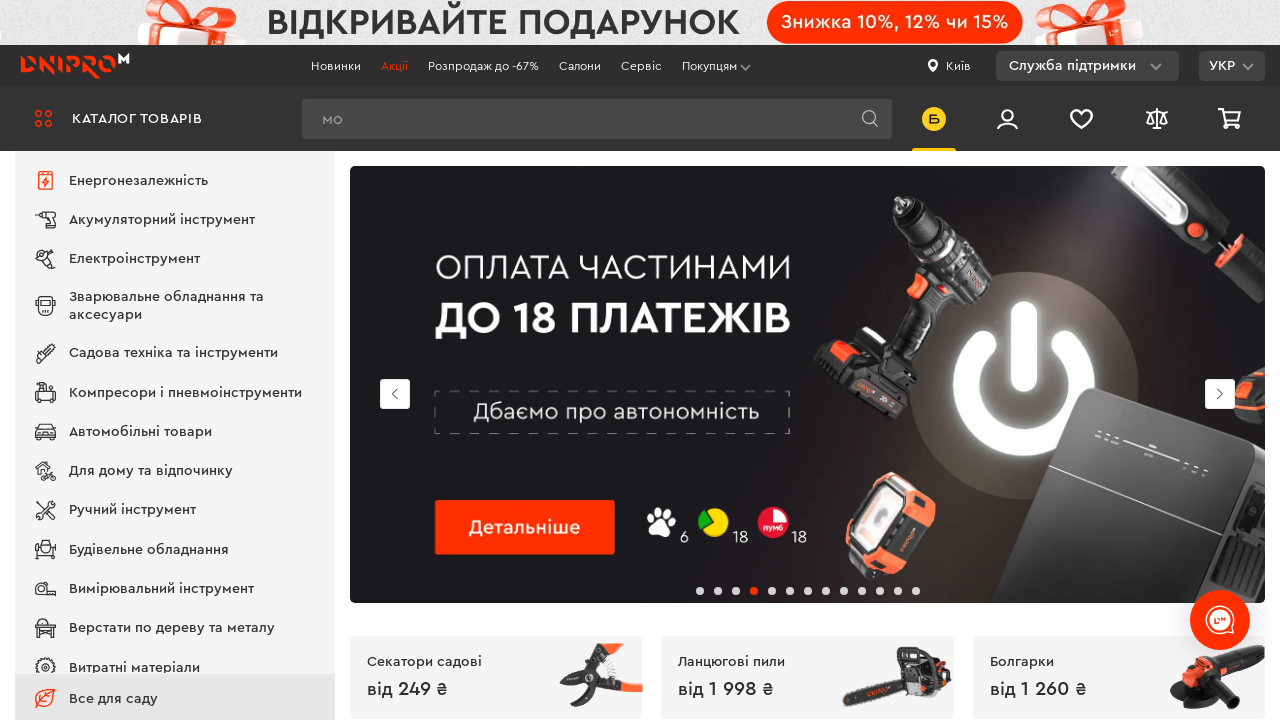

Verified page title is not empty - page loaded successfully
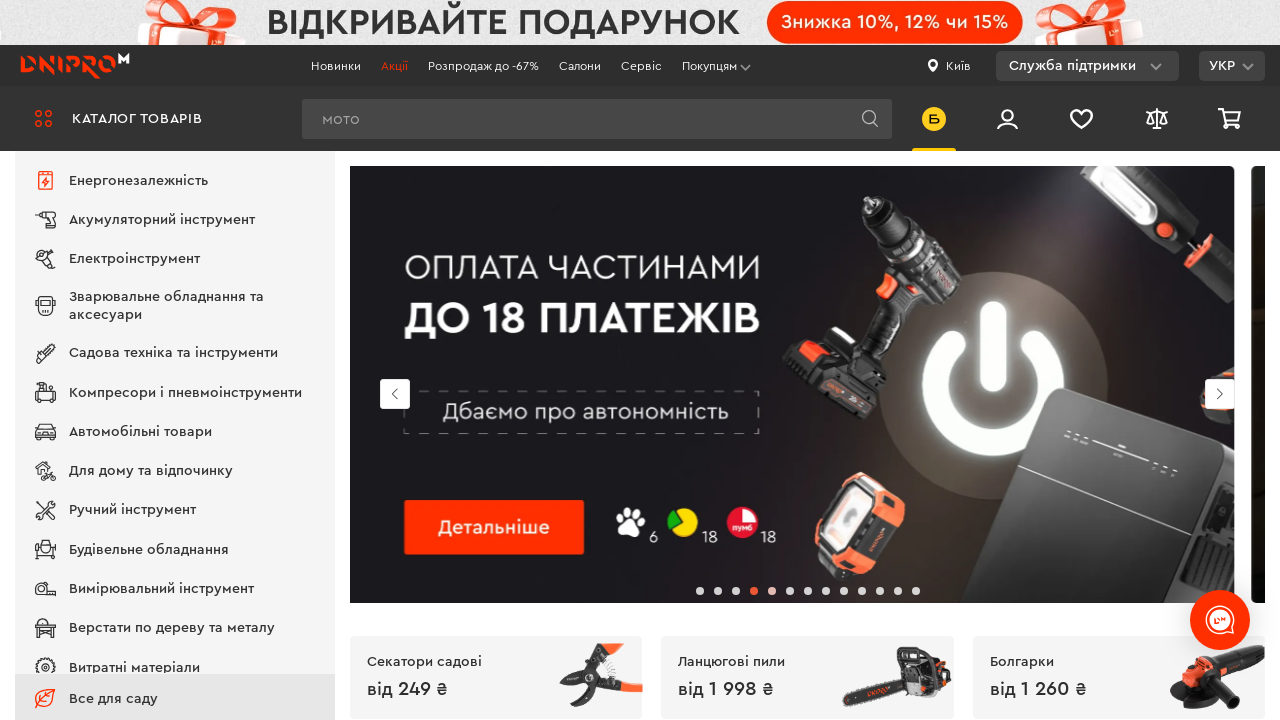

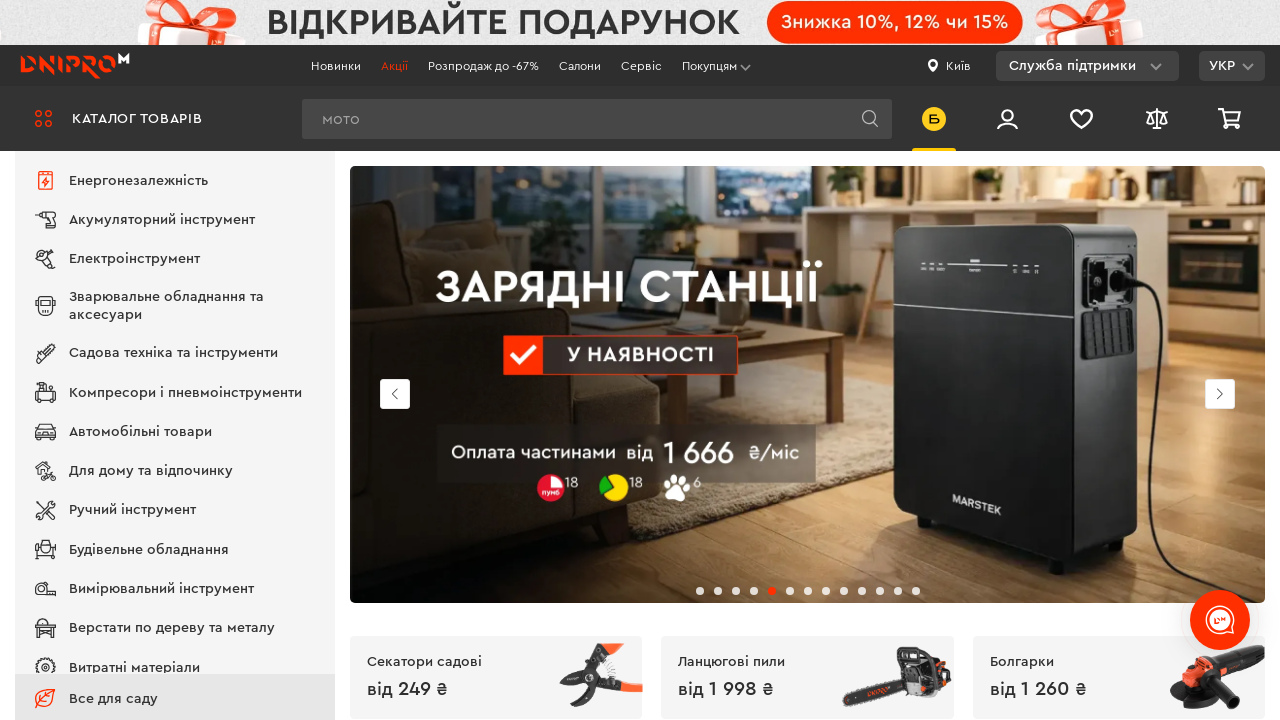